Tests various mouse click interactions including single click, double click, right click, and modifier click on a target element

Starting URL: https://material.playwrightvn.com/018-mouse.html

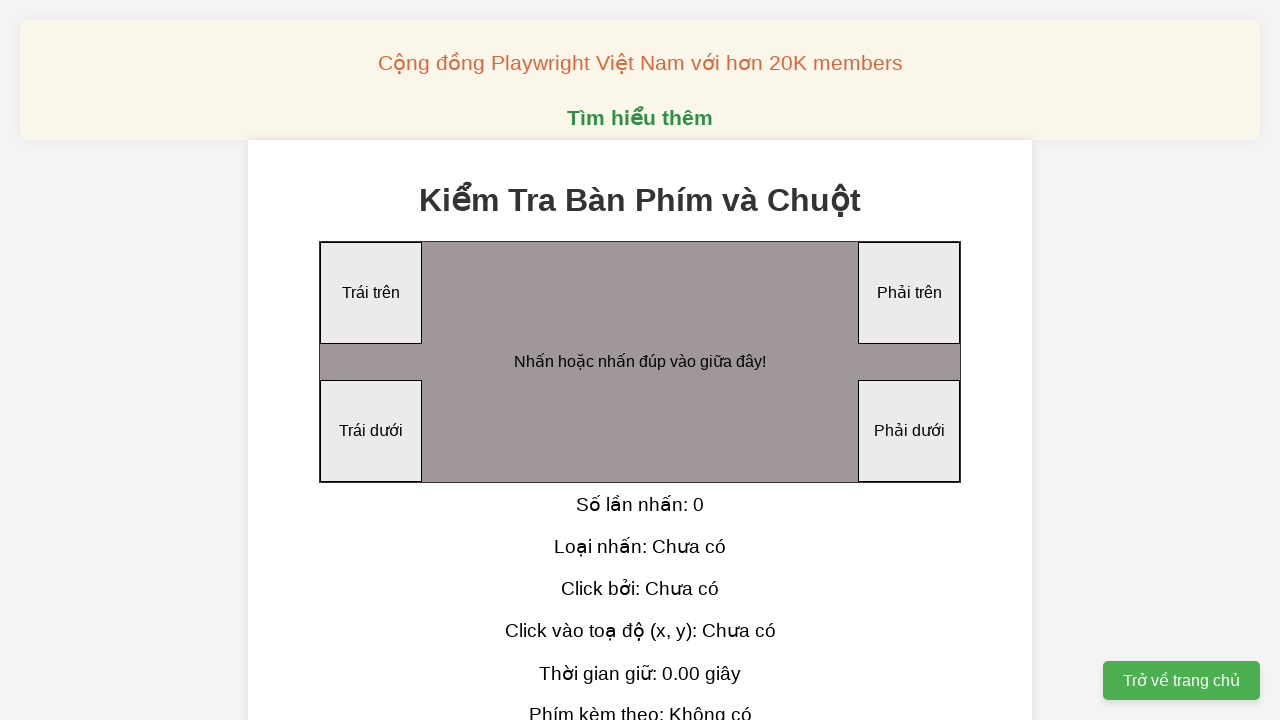

Performed single click on click area at (640, 362) on xpath=//div[@id='clickArea']
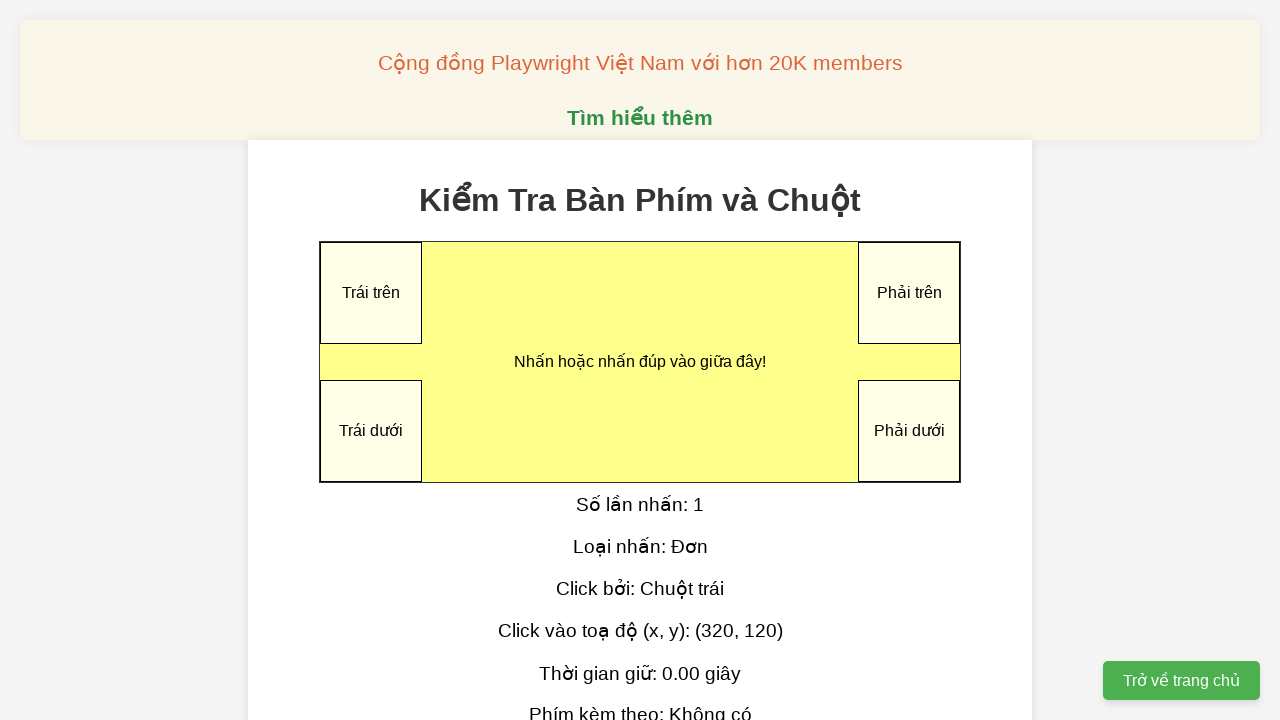

Performed double click on click area at (640, 362) on xpath=//div[@id='clickArea']
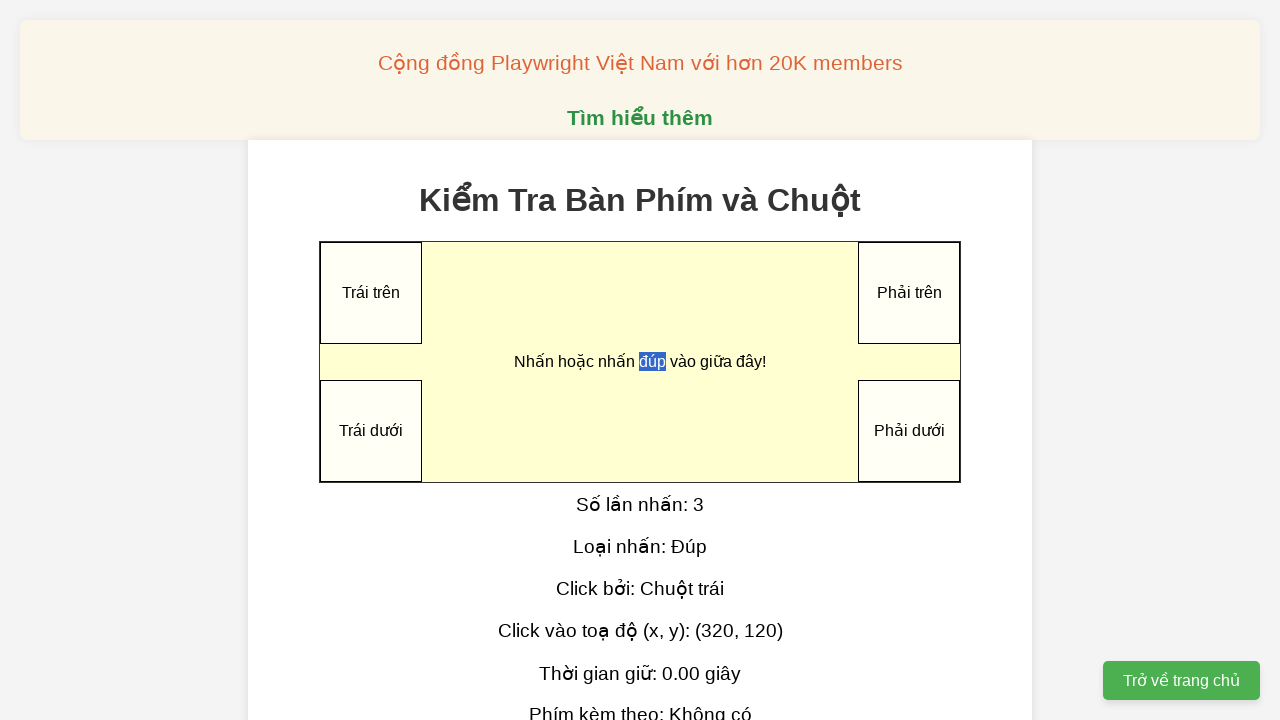

Performed right click on click area at (640, 362) on xpath=//div[@id='clickArea']
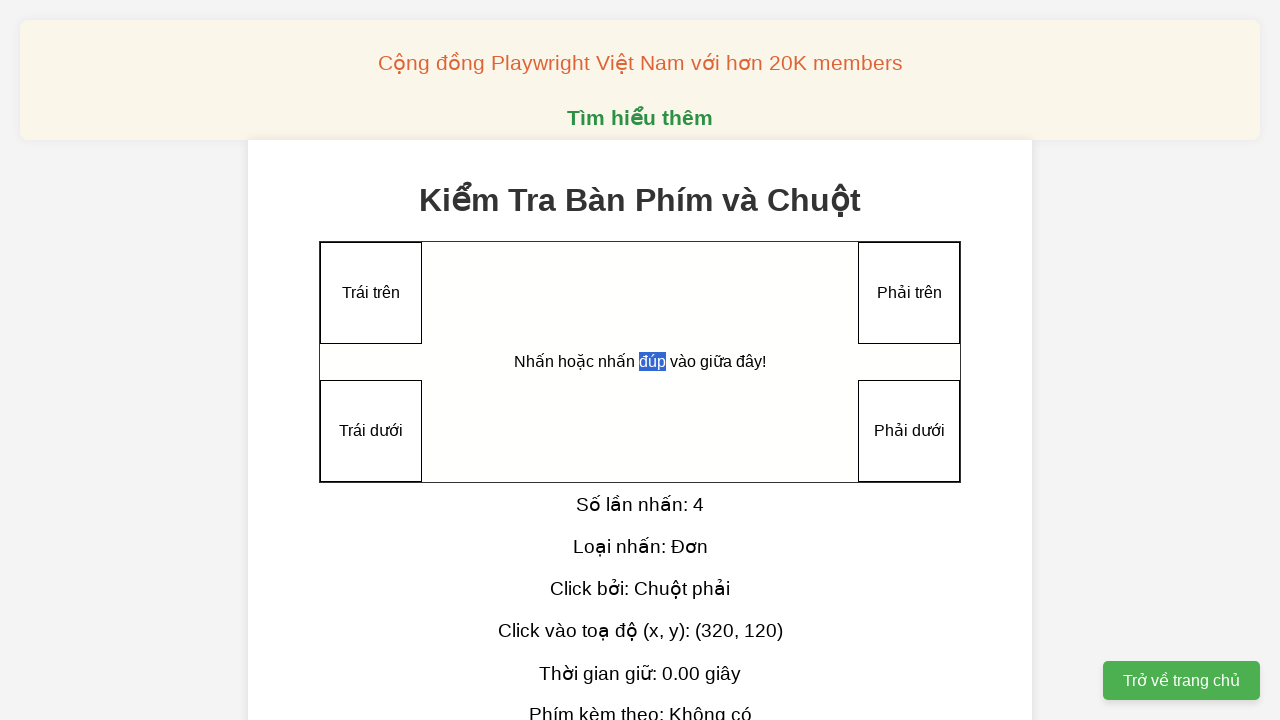

Performed Alt + click on click area at (640, 362) on xpath=//div[@id='clickArea']
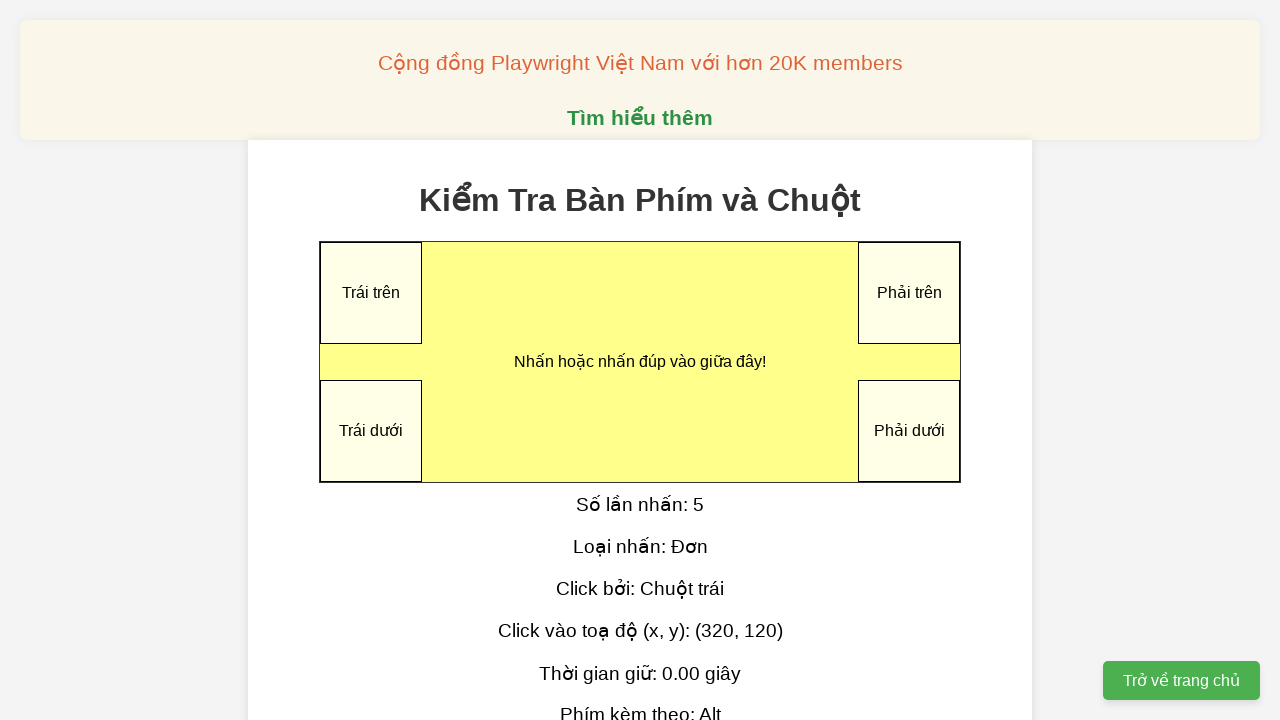

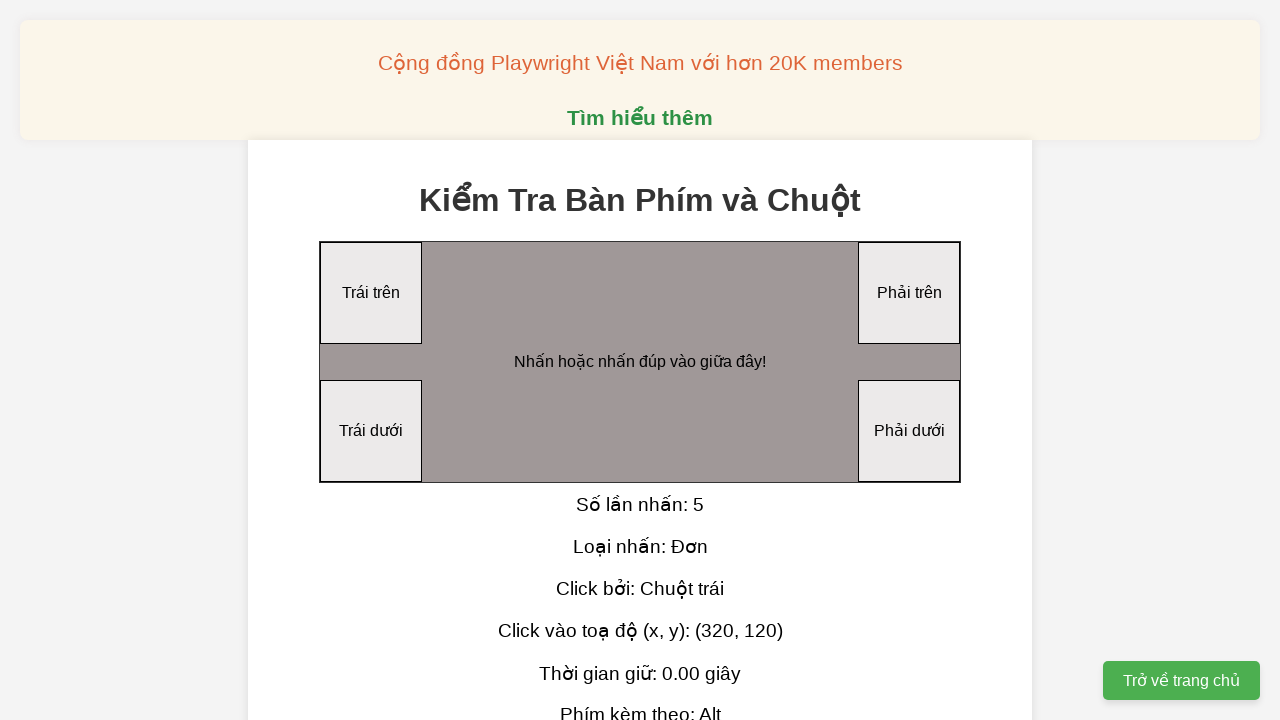